Tests the CREF (Brazilian physical education professional registry) public search functionality by entering a registration number and submitting the search form, then waiting for results to appear.

Starting URL: https://sistemacref4.com.br/crefonline/SifaOnLineServicosPublicosAction.do?metodo=servicoPublicoProfissionais

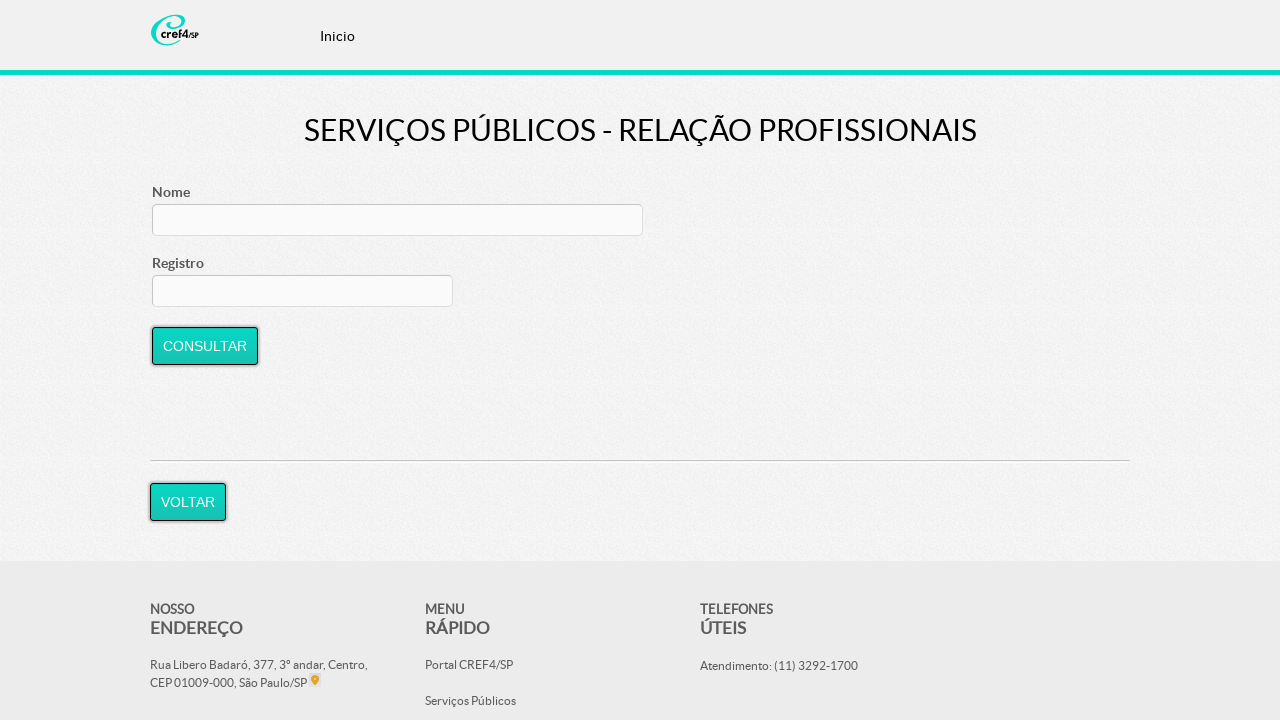

Filled CREF registration number field with '012345-G/SP' on #buscaRegistro
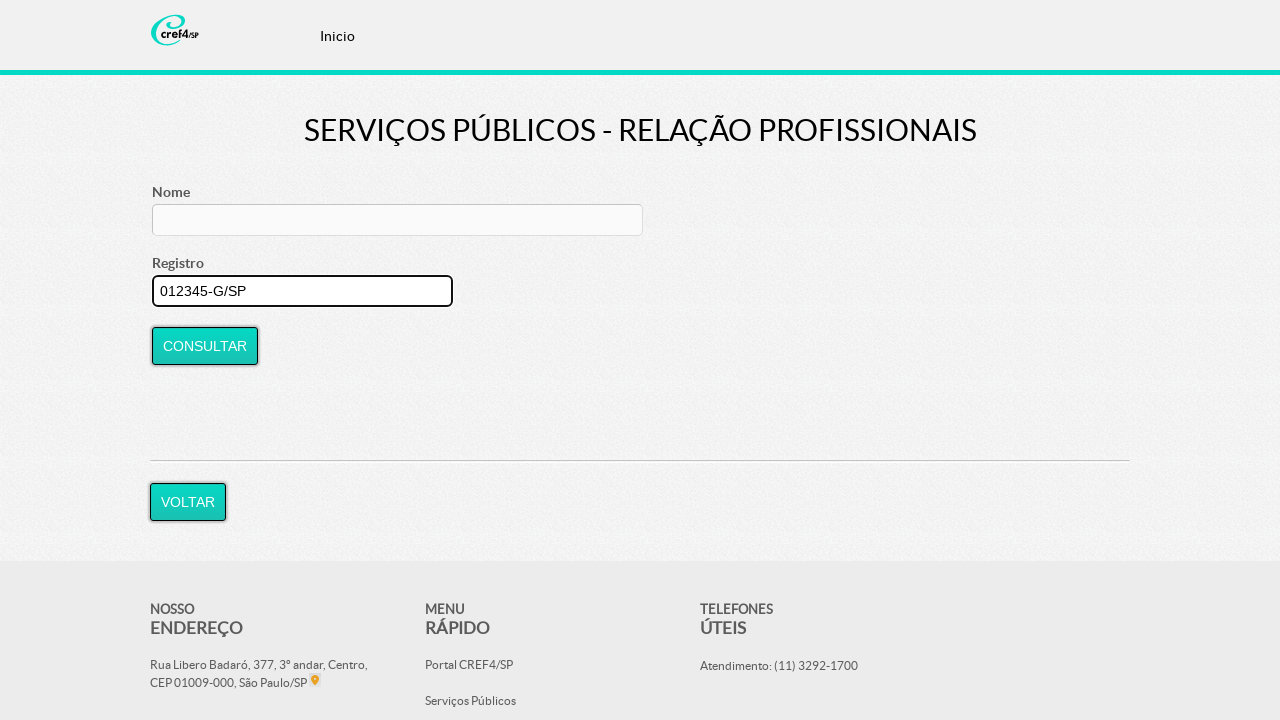

Clicked CONSULTAR button to search CREF registry at (205, 346) on input[value='CONSULTAR']
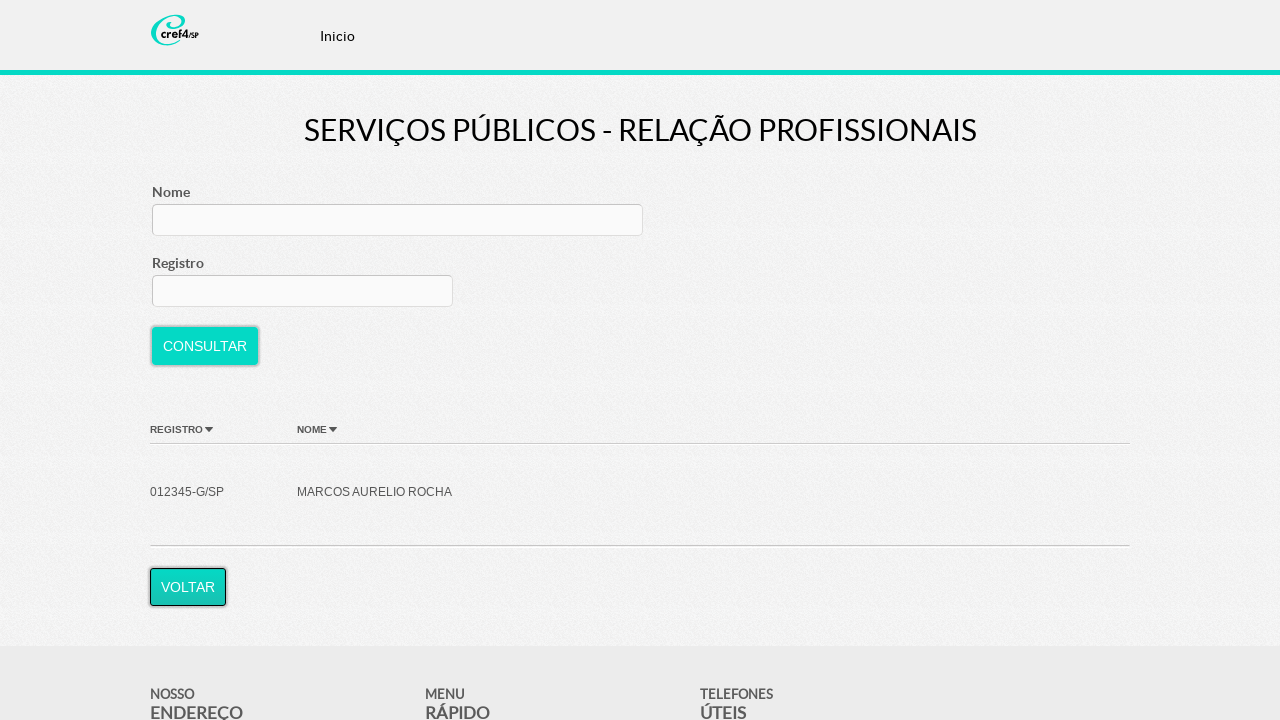

Search results table loaded successfully
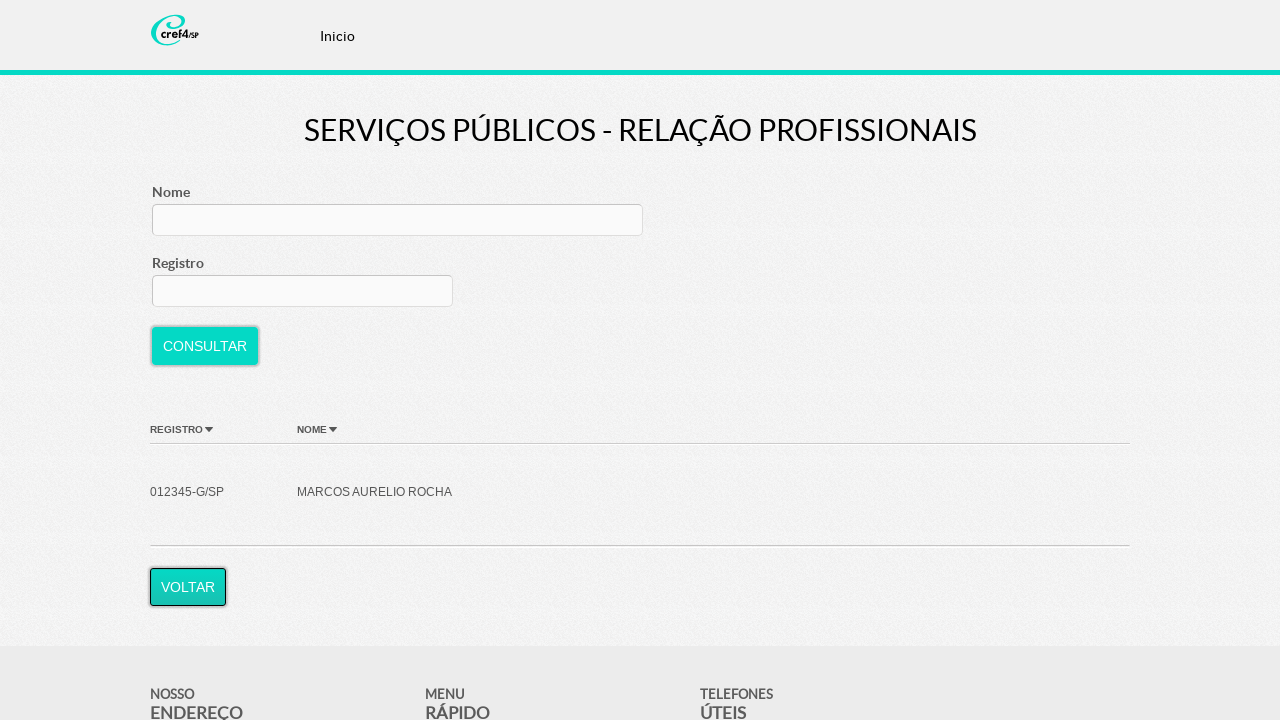

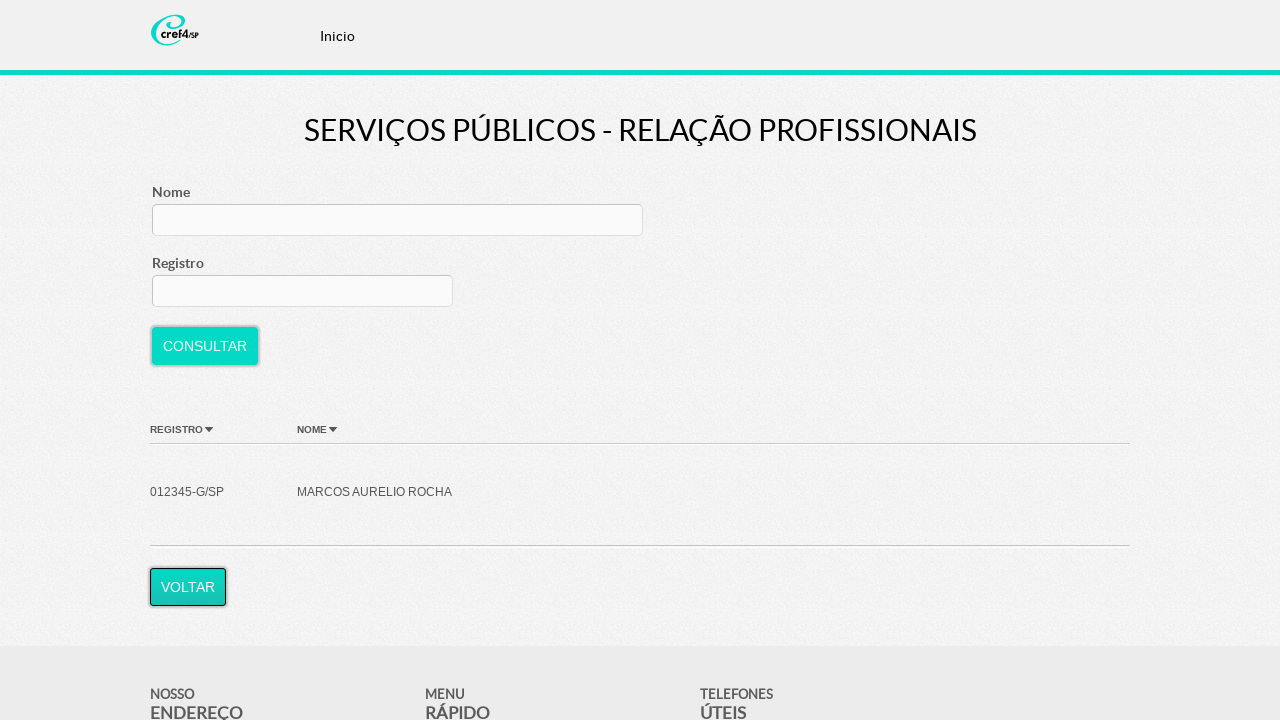